Tests opening a popup window by scrolling to and clicking on a link that opens a child window

Starting URL: http://omayo.blogspot.com/

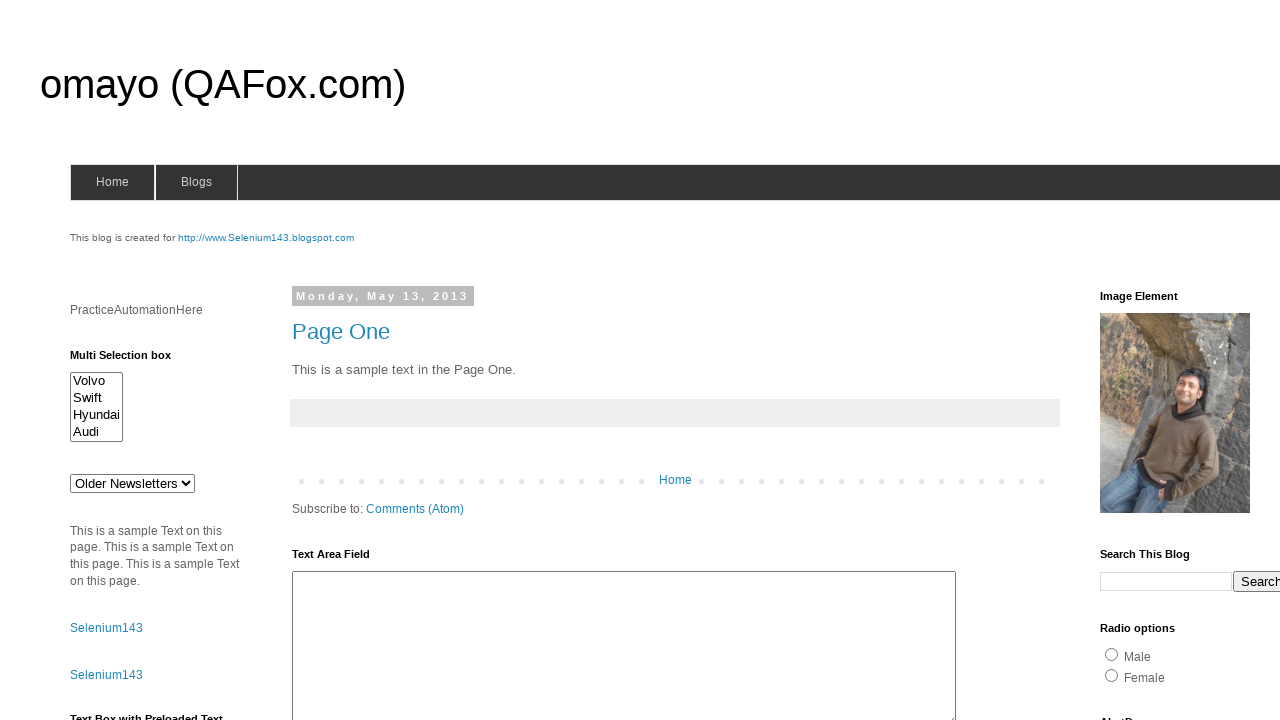

Located the 'Open a popup window' link
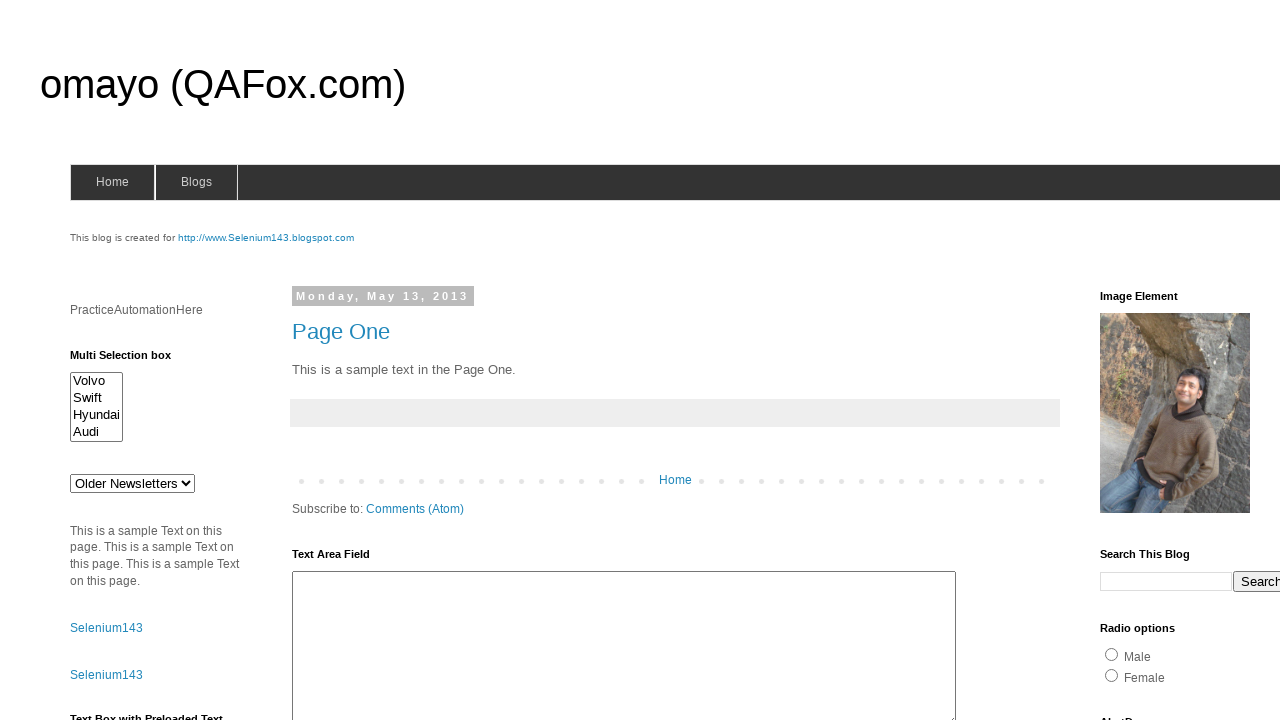

Scrolled popup link into view
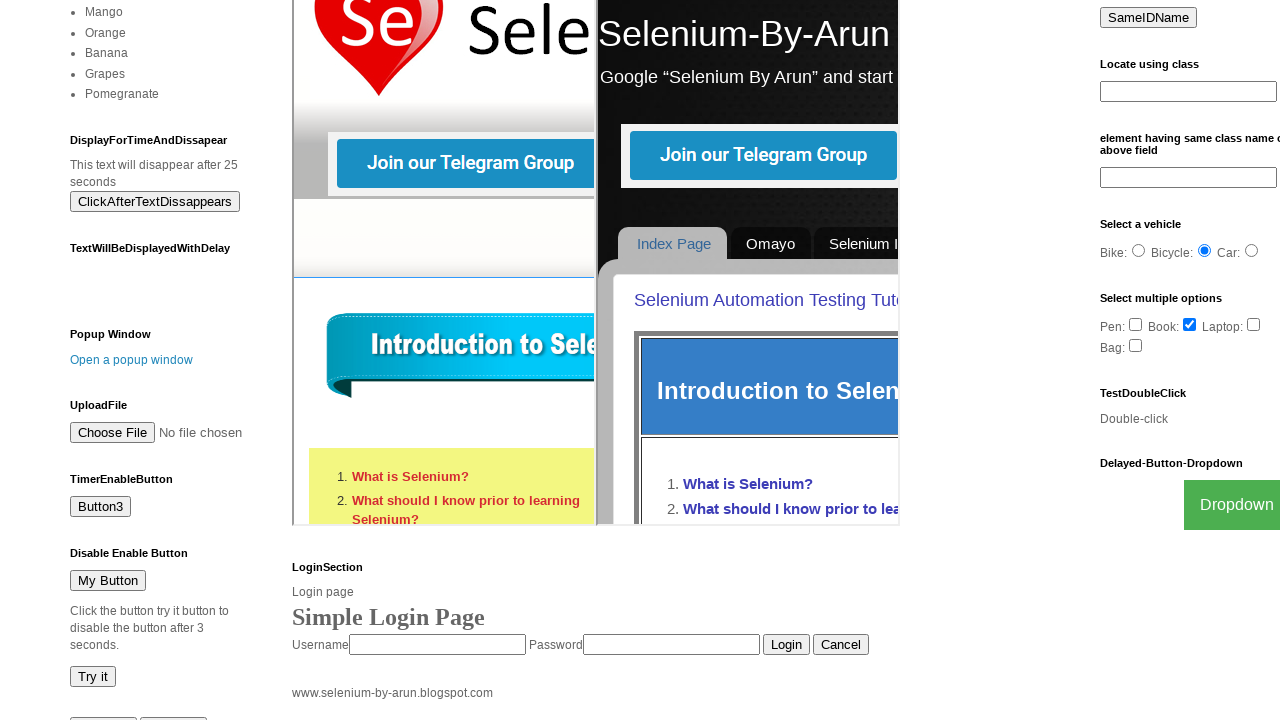

Clicked on the popup link to open child window at (132, 360) on text=Open a popup window
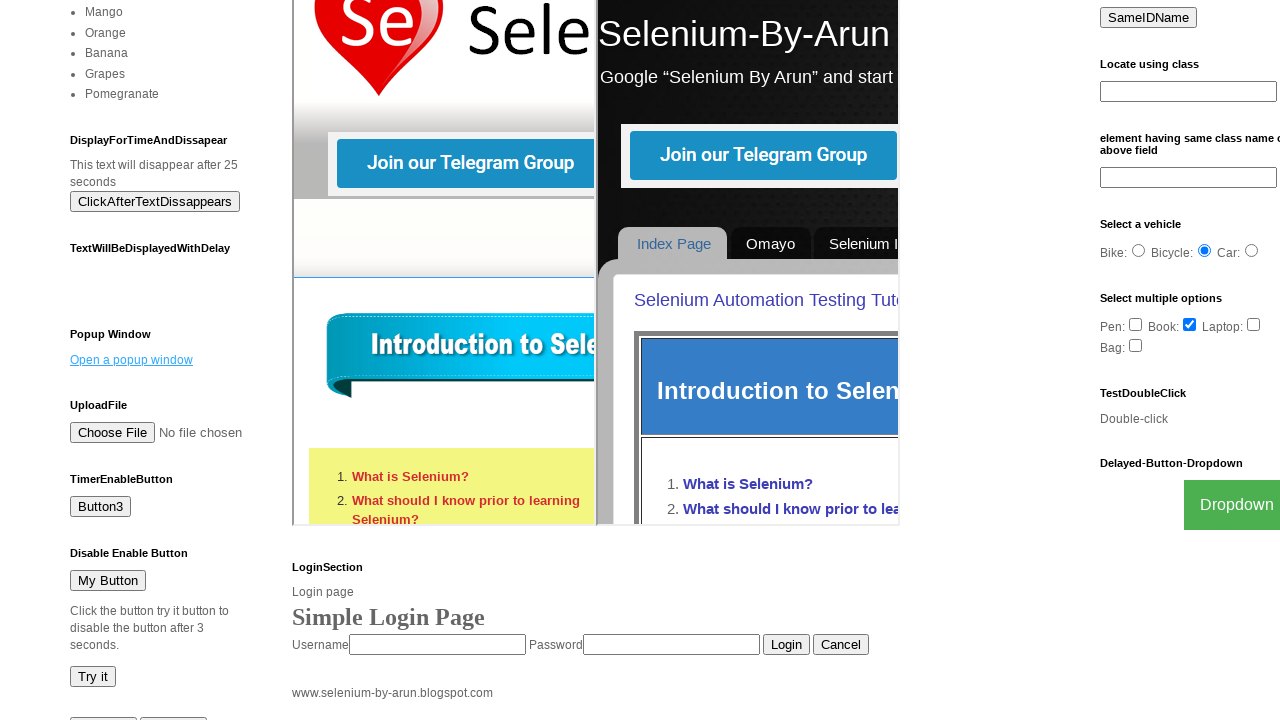

Waited 1 second for popup window to open
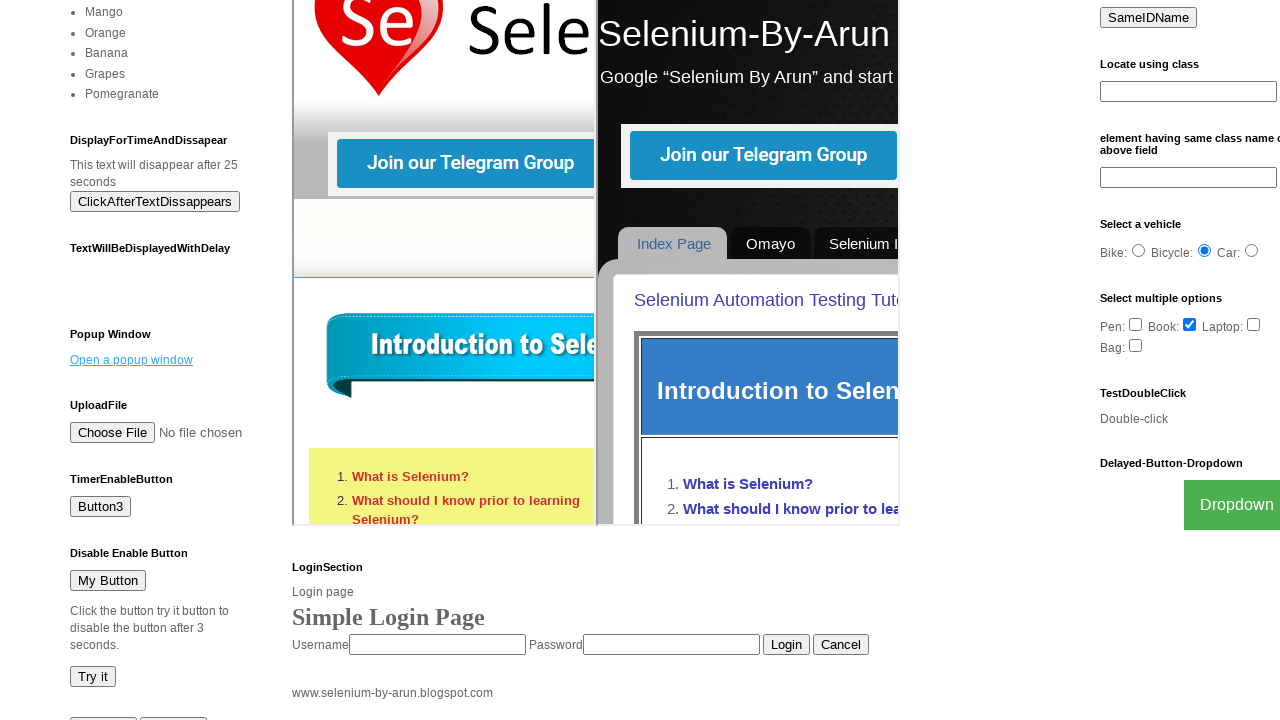

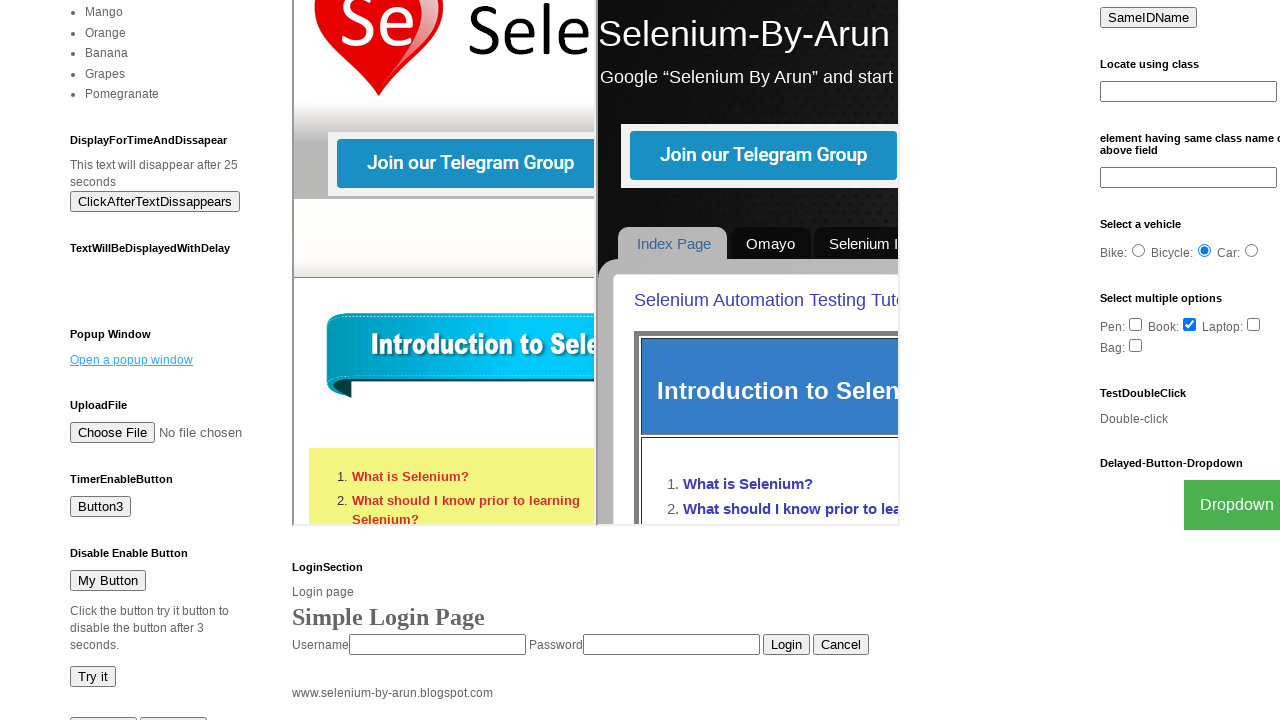